Navigates to an automation practice page, interacts with a web table section by clicking on it, scrolling it into view, and verifying table cell data is accessible.

Starting URL: https://www.rahulshettyacademy.com/AutomationPractice/

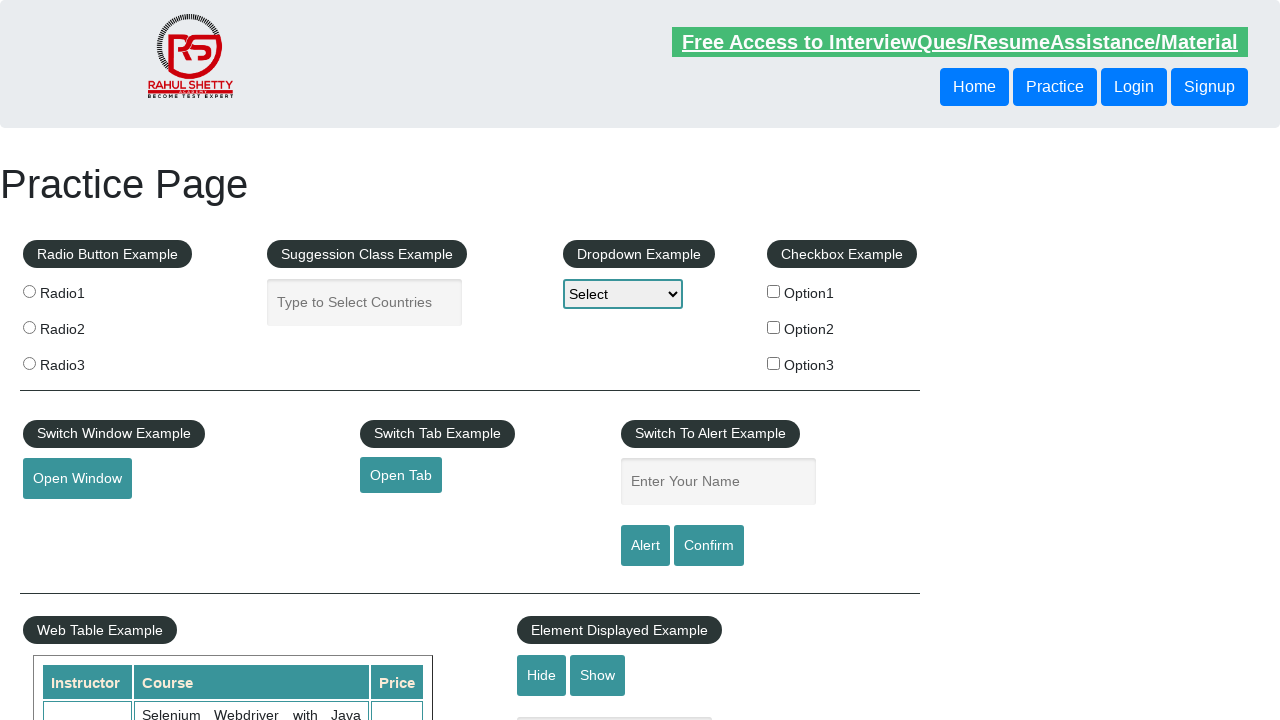

Clicked on web table with fixed header section at (717, 360) on xpath=//body/div[3]/div[2]/fieldset[2]/div[1]
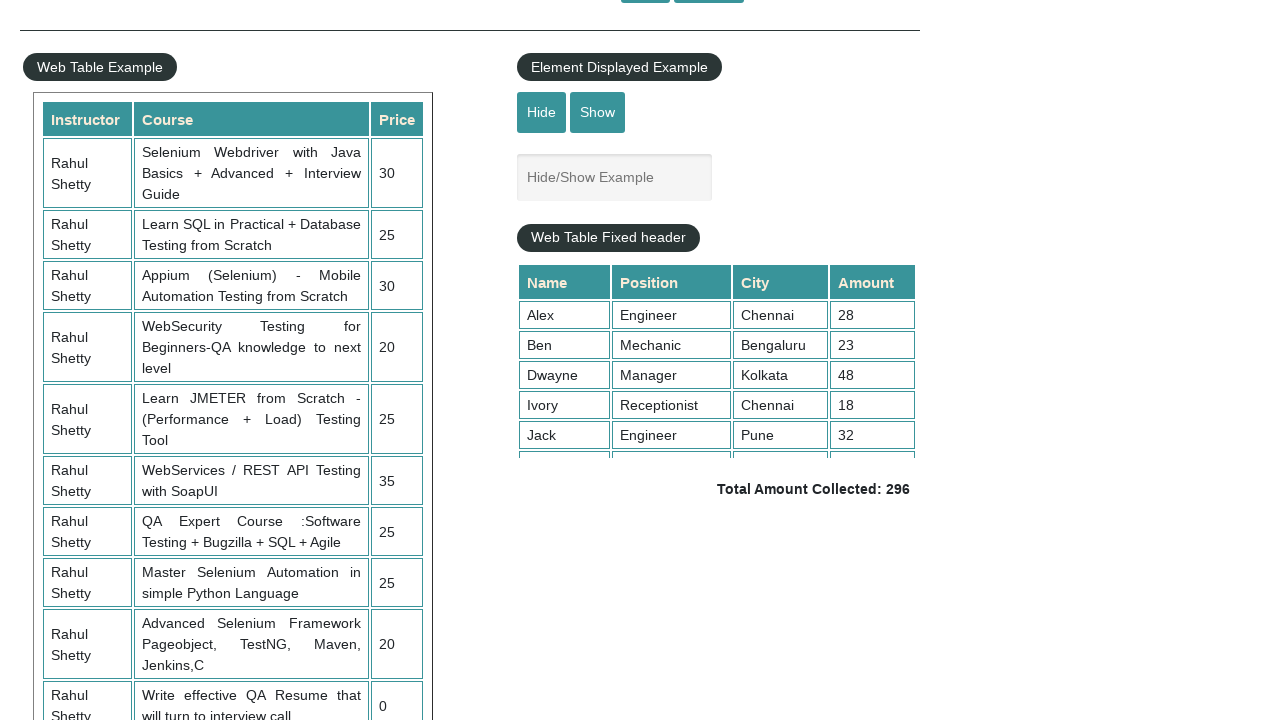

Scrolled table header into view
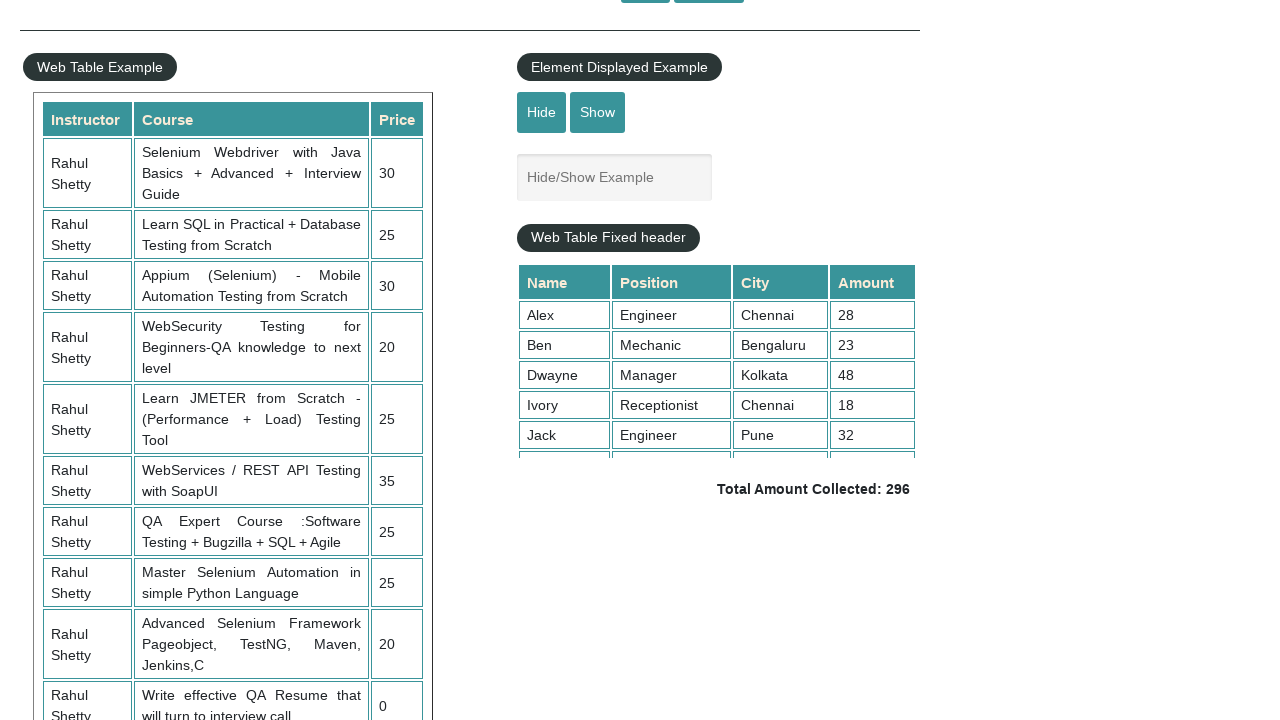

Table with id 'product' became visible
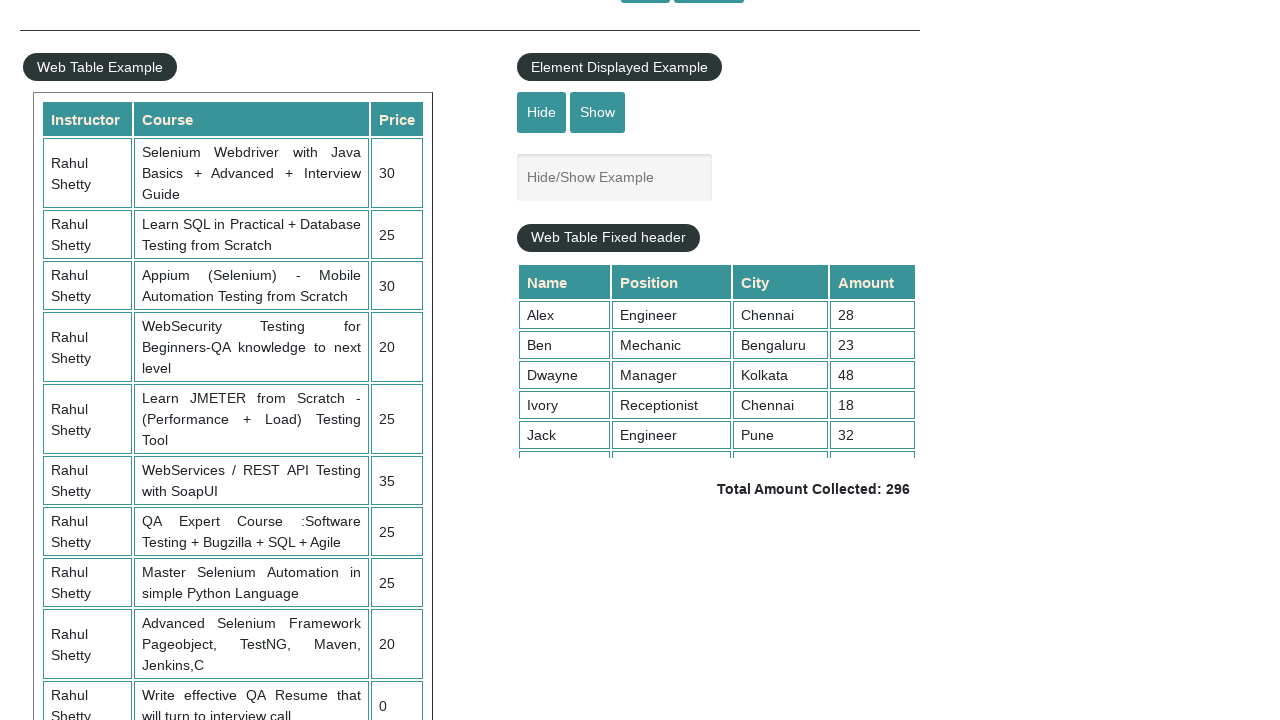

First cell in table body became visible and is accessible
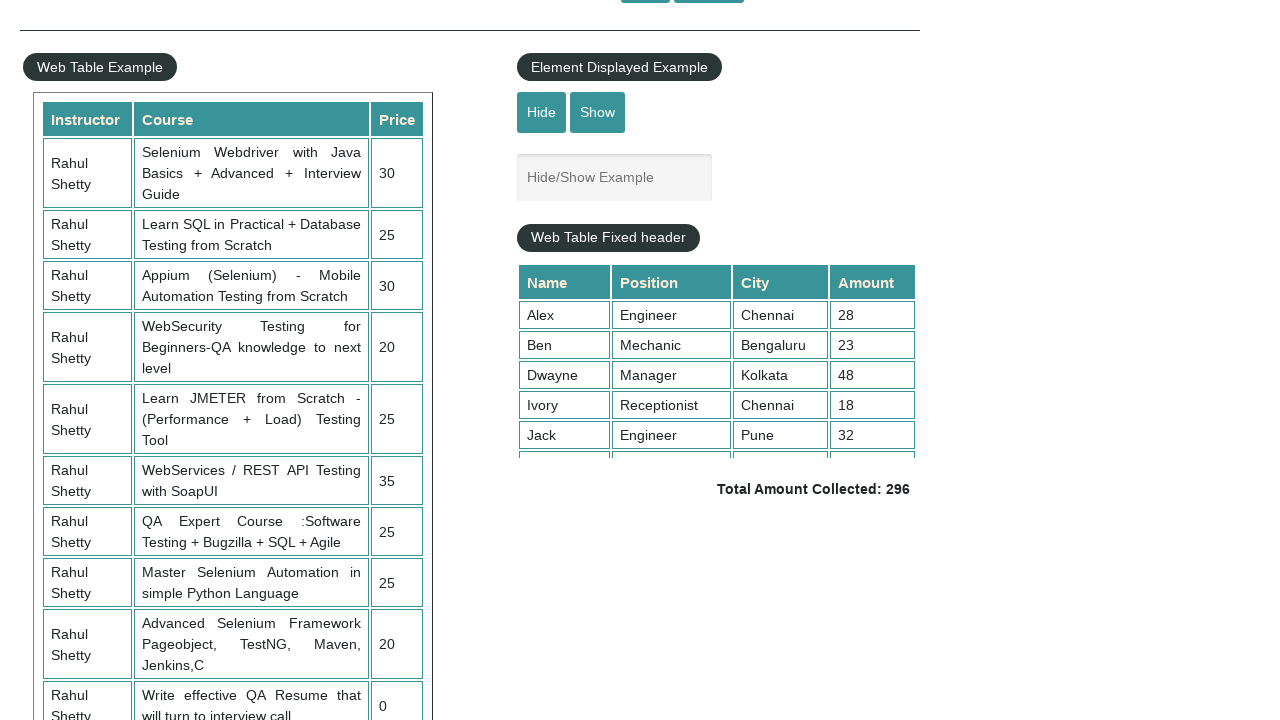

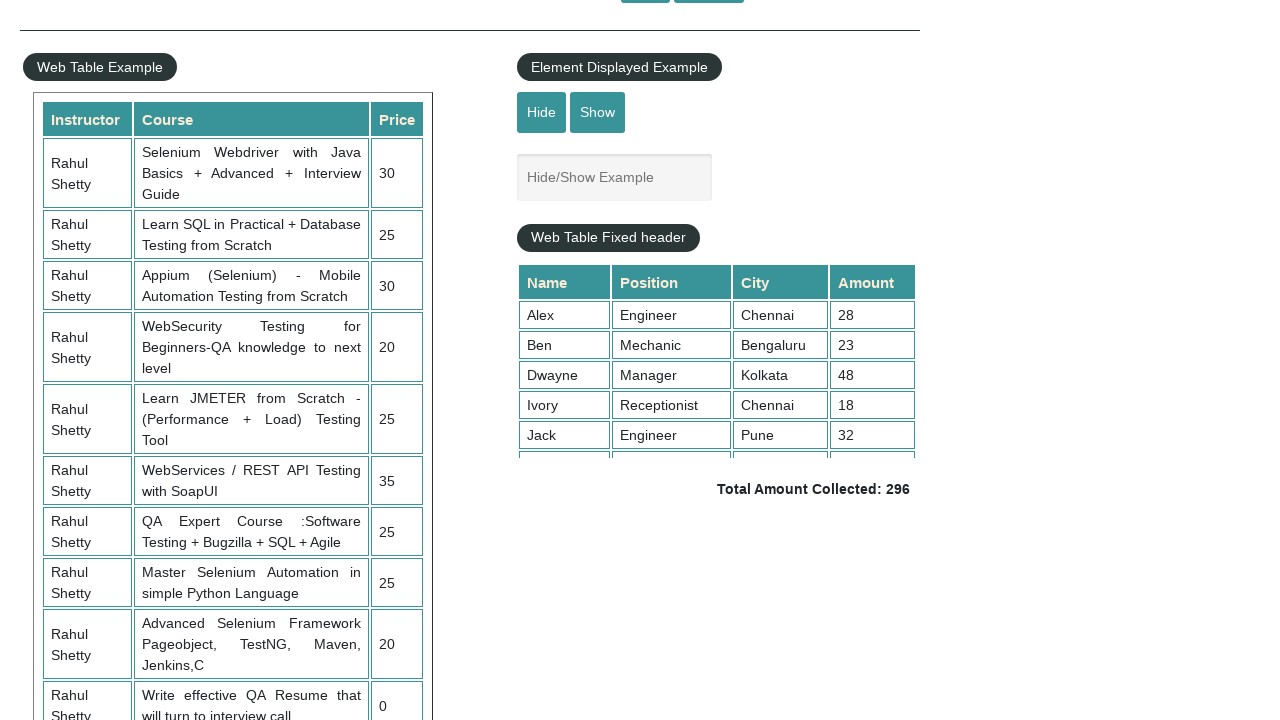